Tests the Swagger UI for the Petstore API by expanding and collapsing various endpoint sections using arrow buttons

Starting URL: https://petstore.swagger.io/

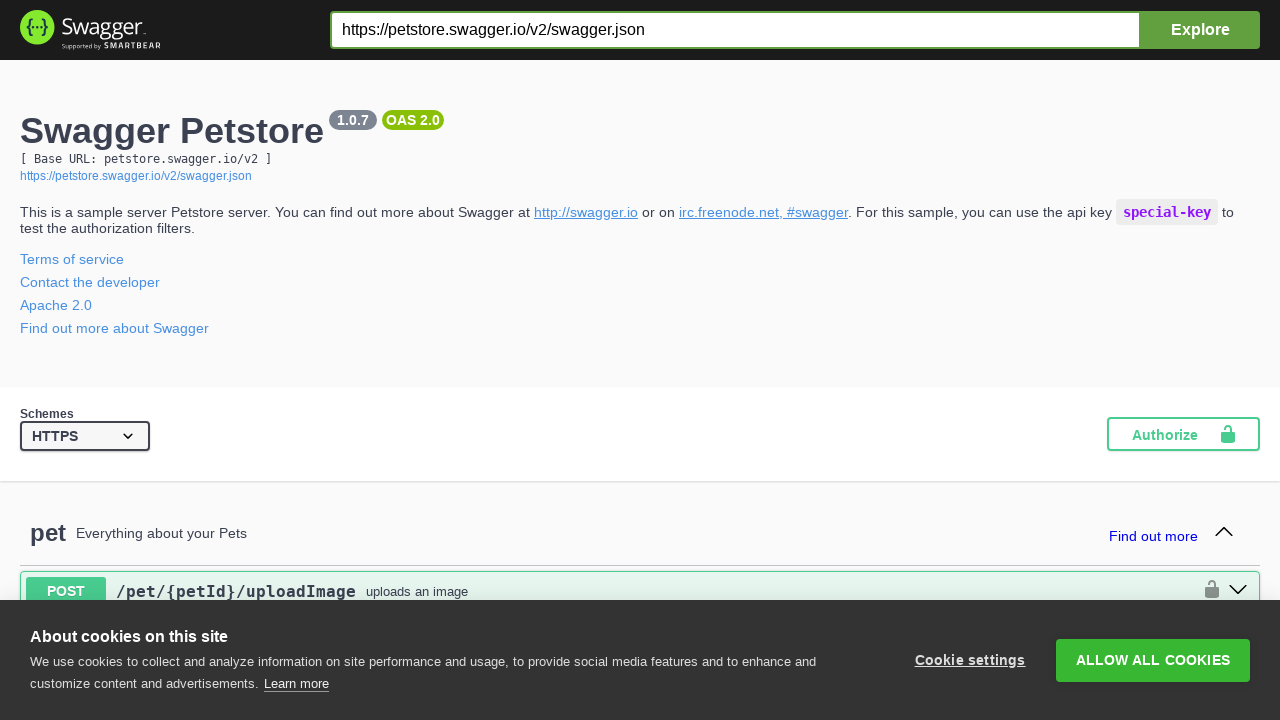

Scrolled to bottom of page to ensure all elements are loaded
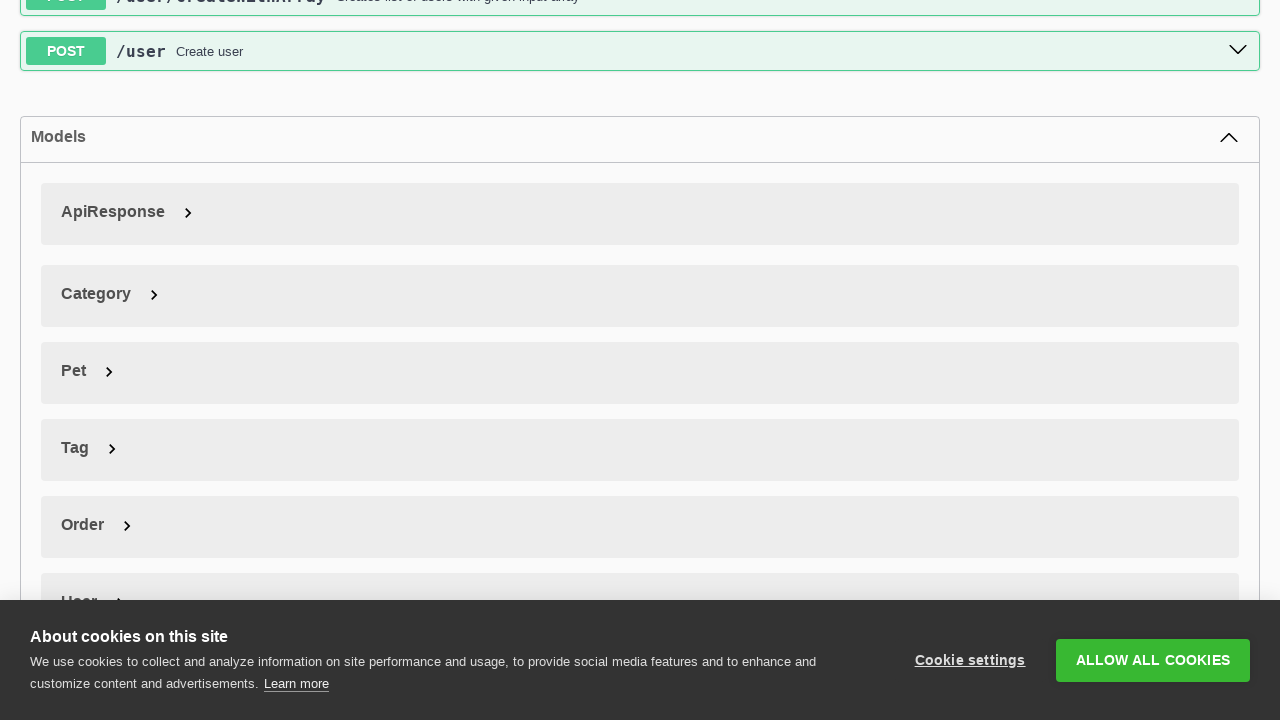

Clicked to expand first endpoint arrow (2nd arrow element) at (1238, 361) on (//*[name()='svg' and @class='arrow'])[2]
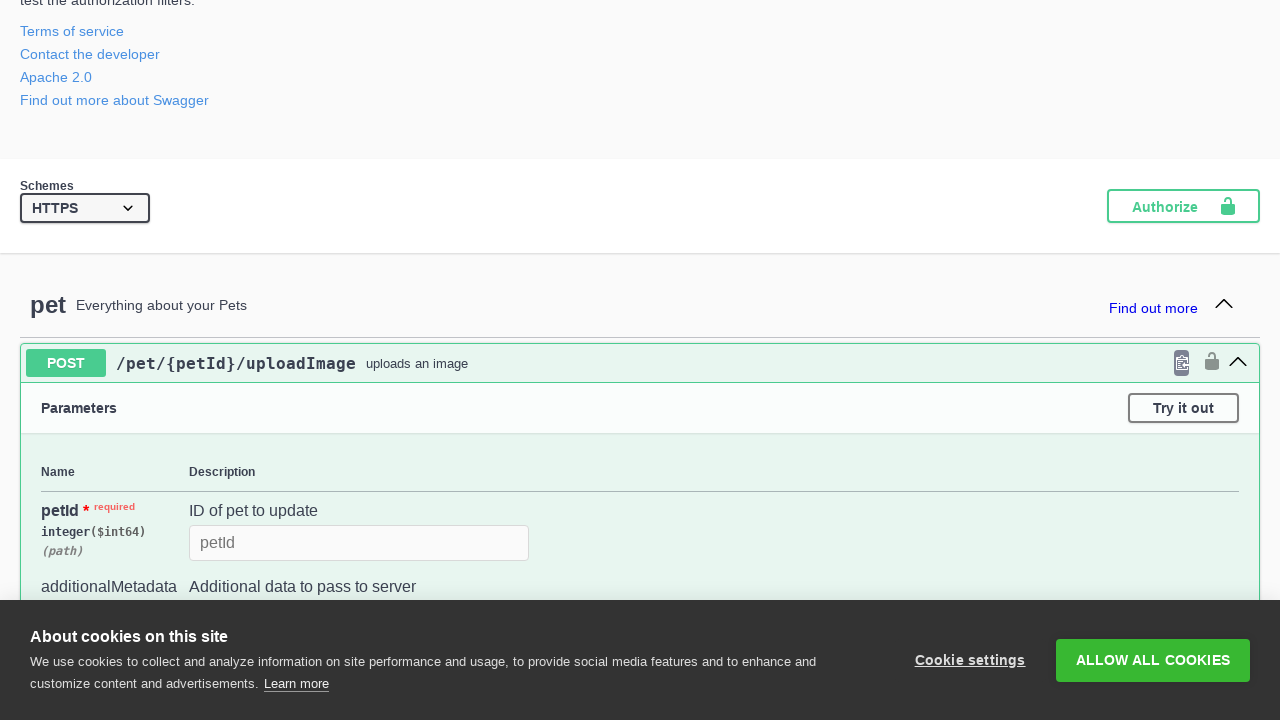

Waited 1000ms for first endpoint to expand
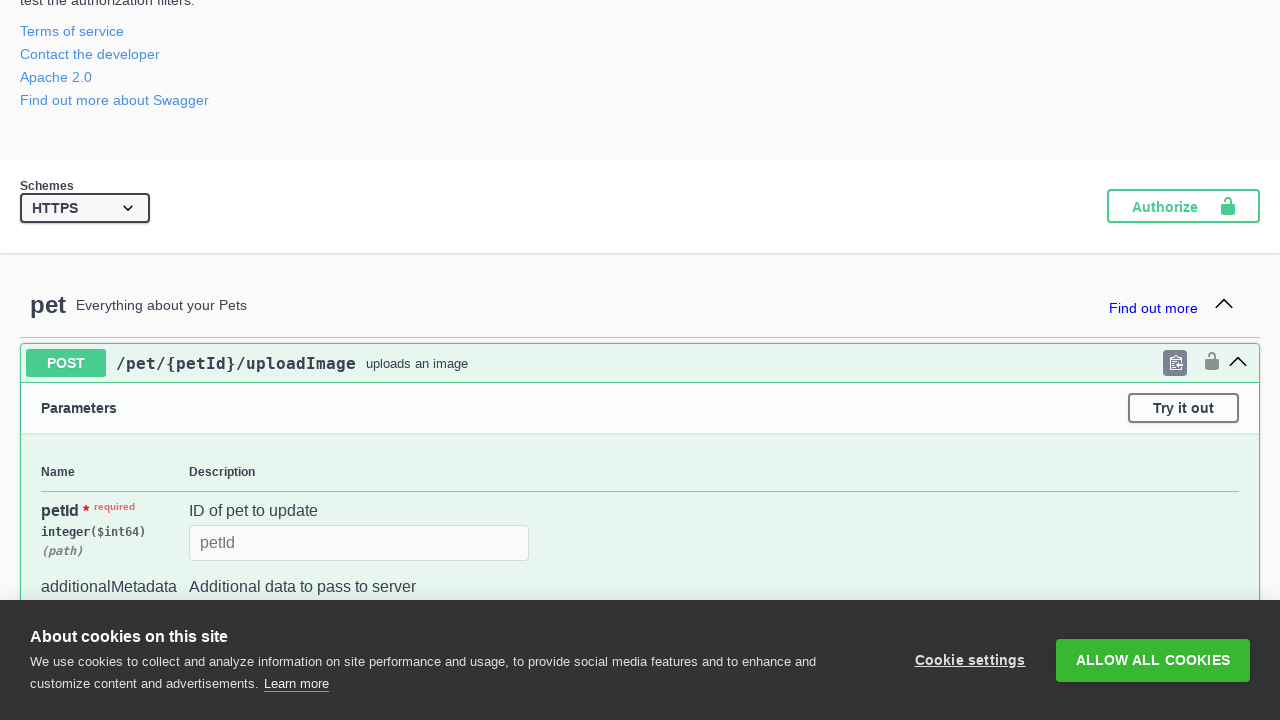

Clicked to collapse first endpoint arrow (2nd arrow element) at (1238, 361) on (//*[name()='svg' and @class='arrow'])[2]
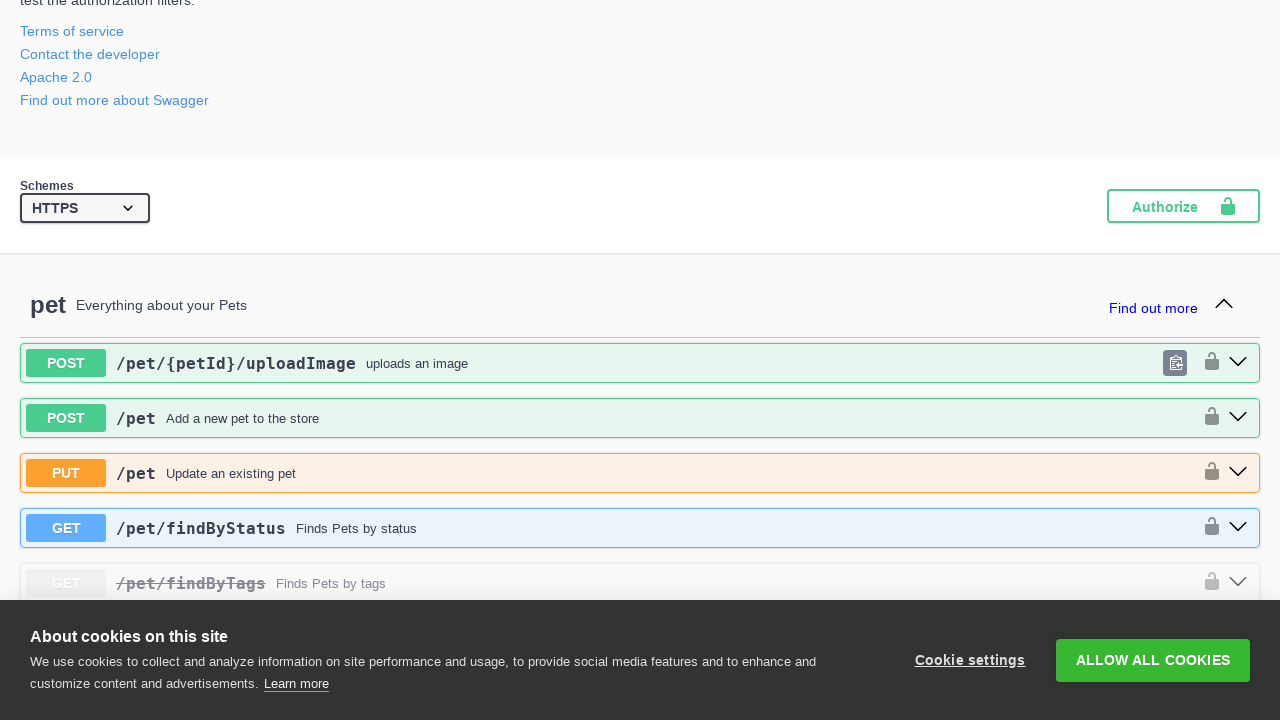

Clicked to expand second endpoint arrow (5th arrow element) at (1238, 526) on (//*[name()='svg' and @class='arrow'])[5]
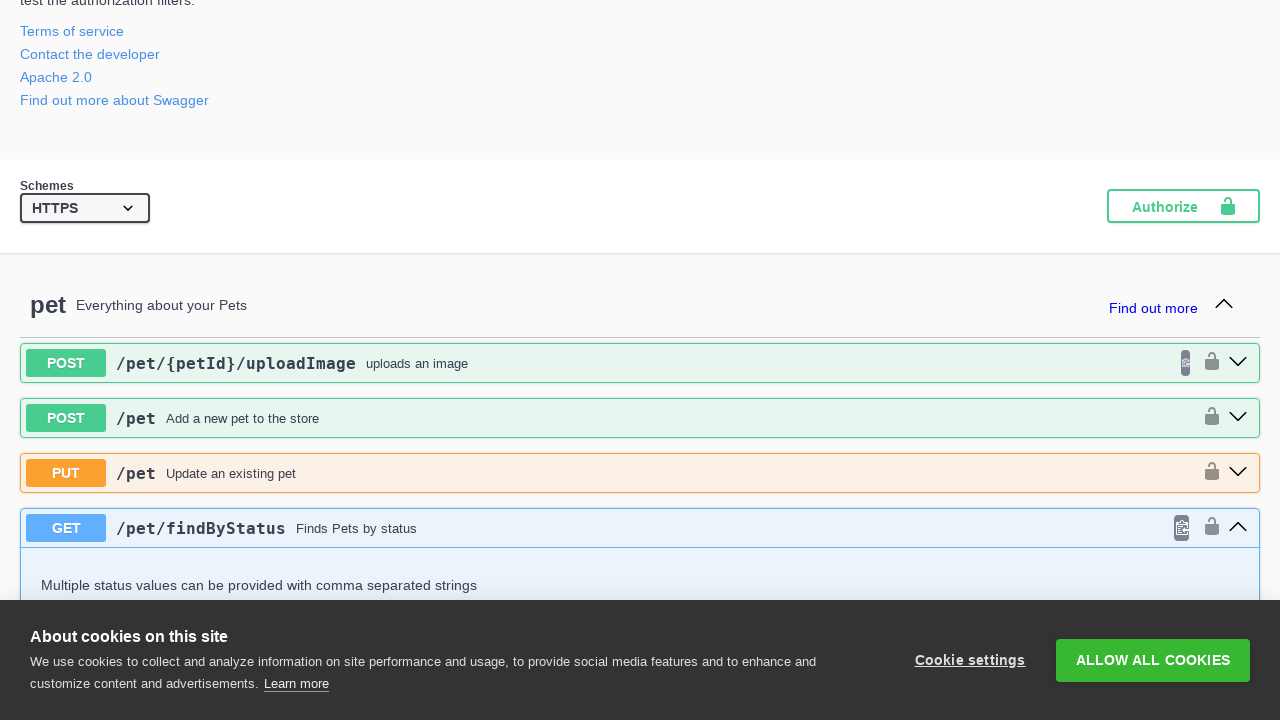

Waited 1000ms for second endpoint to expand
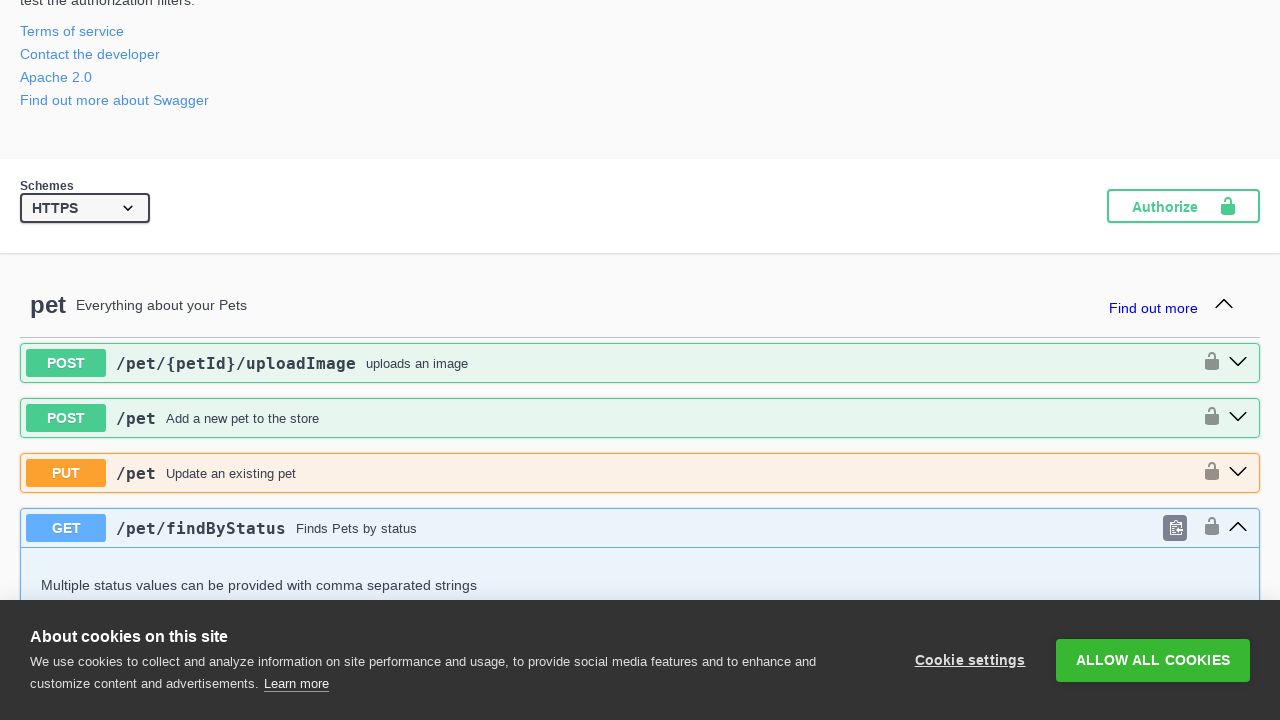

Clicked to collapse second endpoint arrow (5th arrow element) at (1238, 526) on (//*[name()='svg' and @class='arrow'])[5]
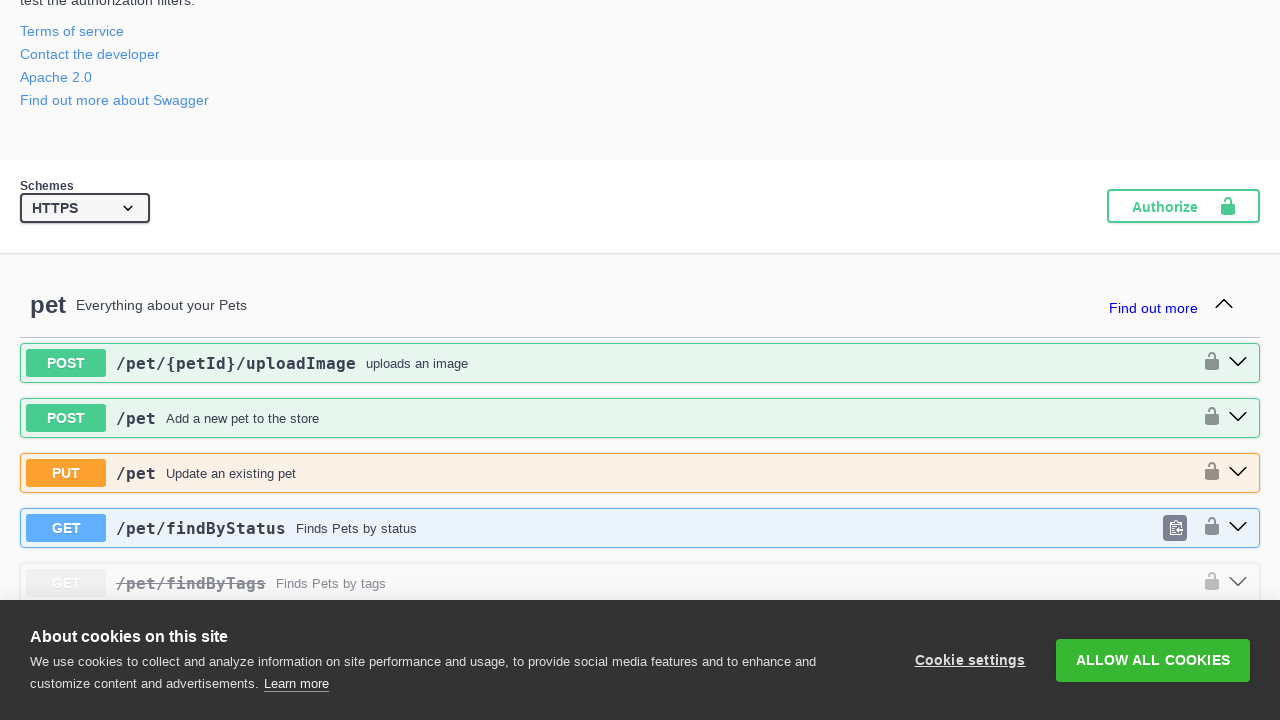

Clicked to expand third endpoint arrow (10th arrow element) at (1224, 360) on (//*[name()='svg' and @class='arrow'])[10]
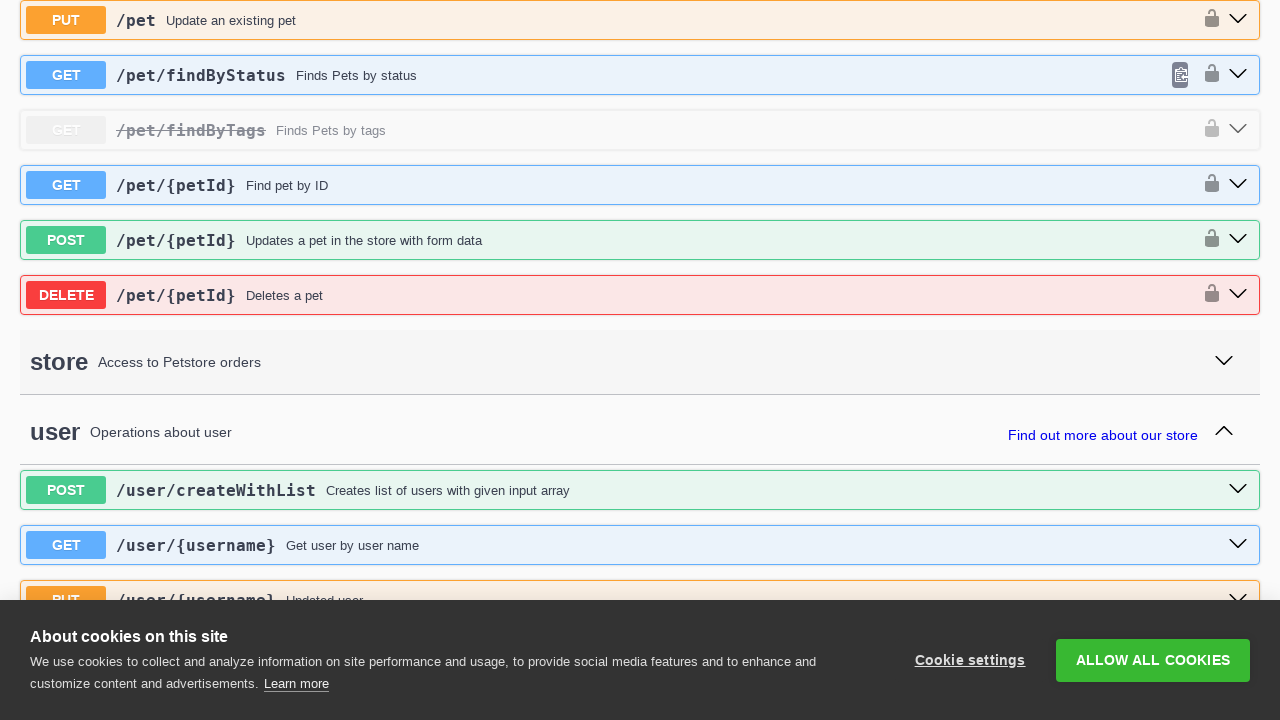

Waited 1000ms for third endpoint to expand
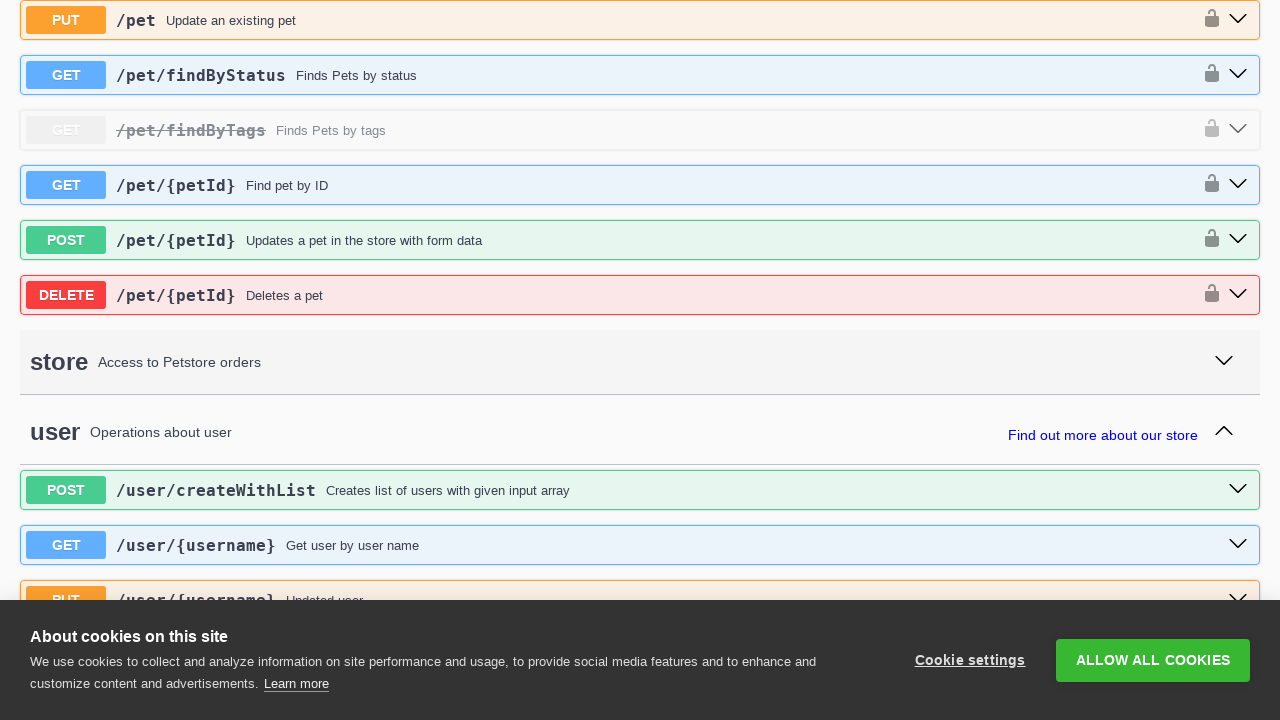

Clicked to collapse third endpoint arrow (10th arrow element) at (1224, 360) on (//*[name()='svg' and @class='arrow'])[10]
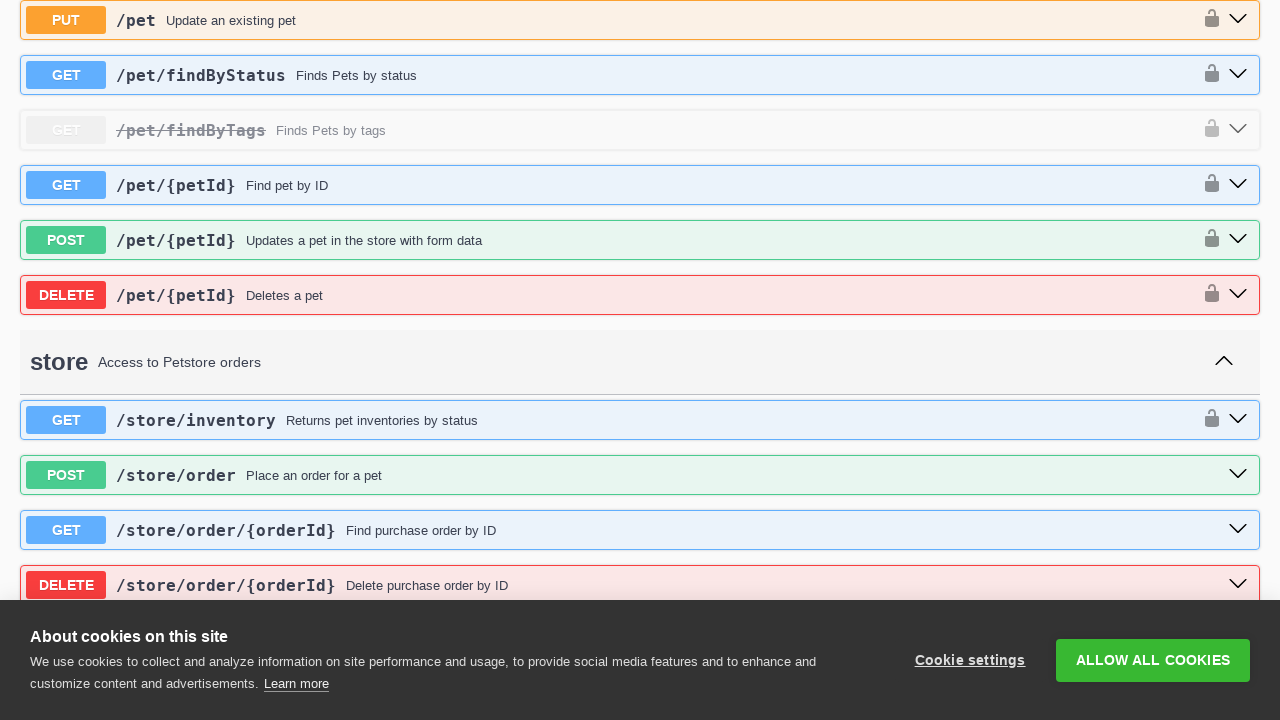

Clicked to expand fourth endpoint arrow (15th arrow element) at (1224, 360) on (//*[name()='svg' and @class='arrow'])[15]
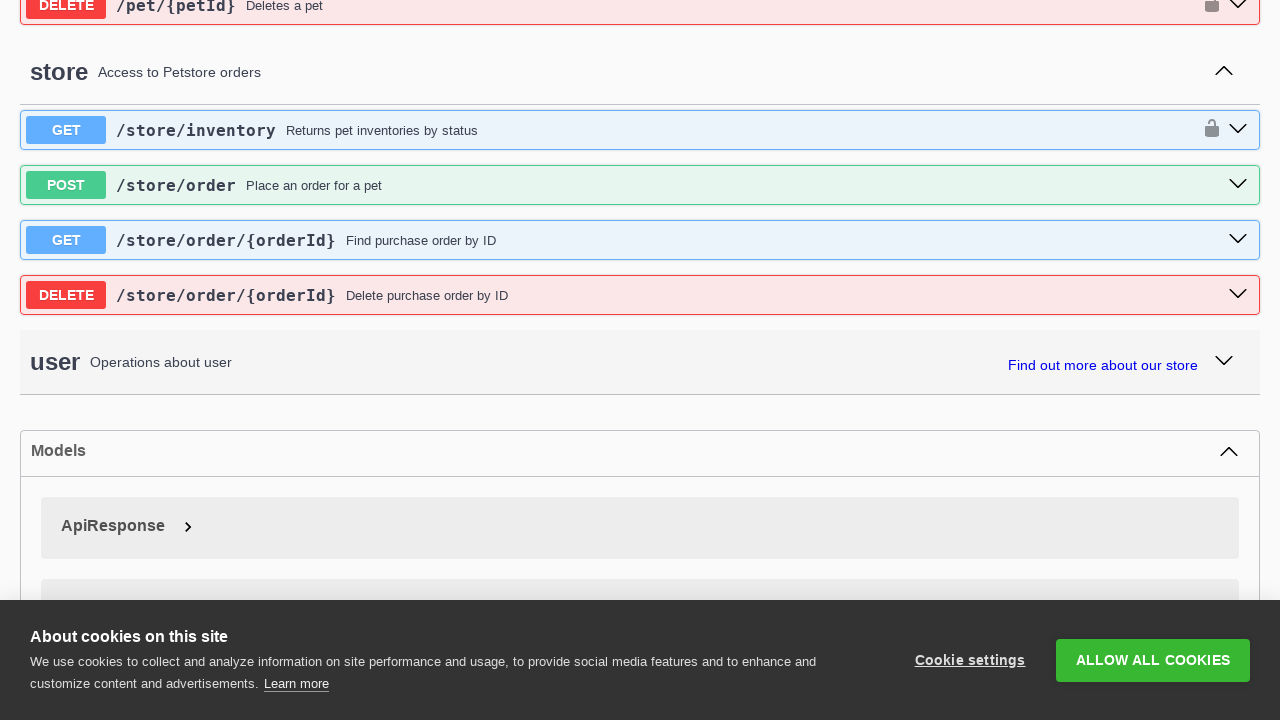

Waited 1000ms for fourth endpoint to expand
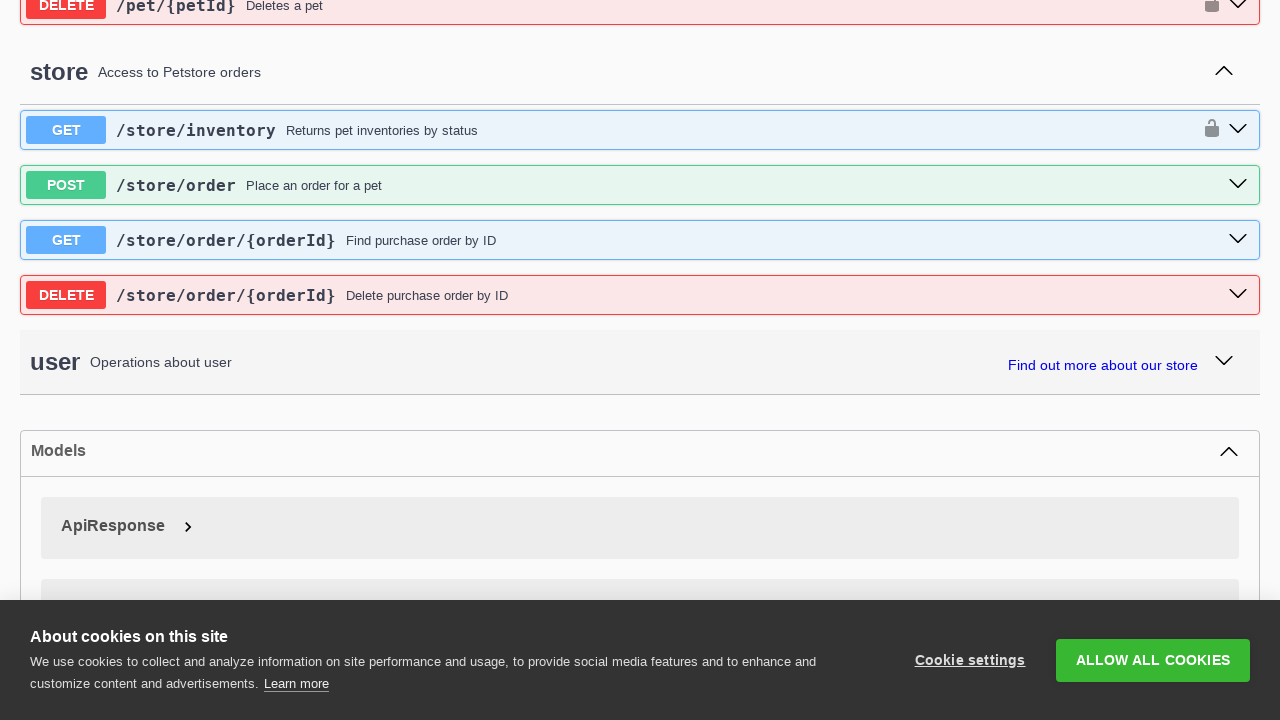

Clicked to collapse fourth endpoint arrow (15th arrow element) at (1224, 360) on (//*[name()='svg' and @class='arrow'])[15]
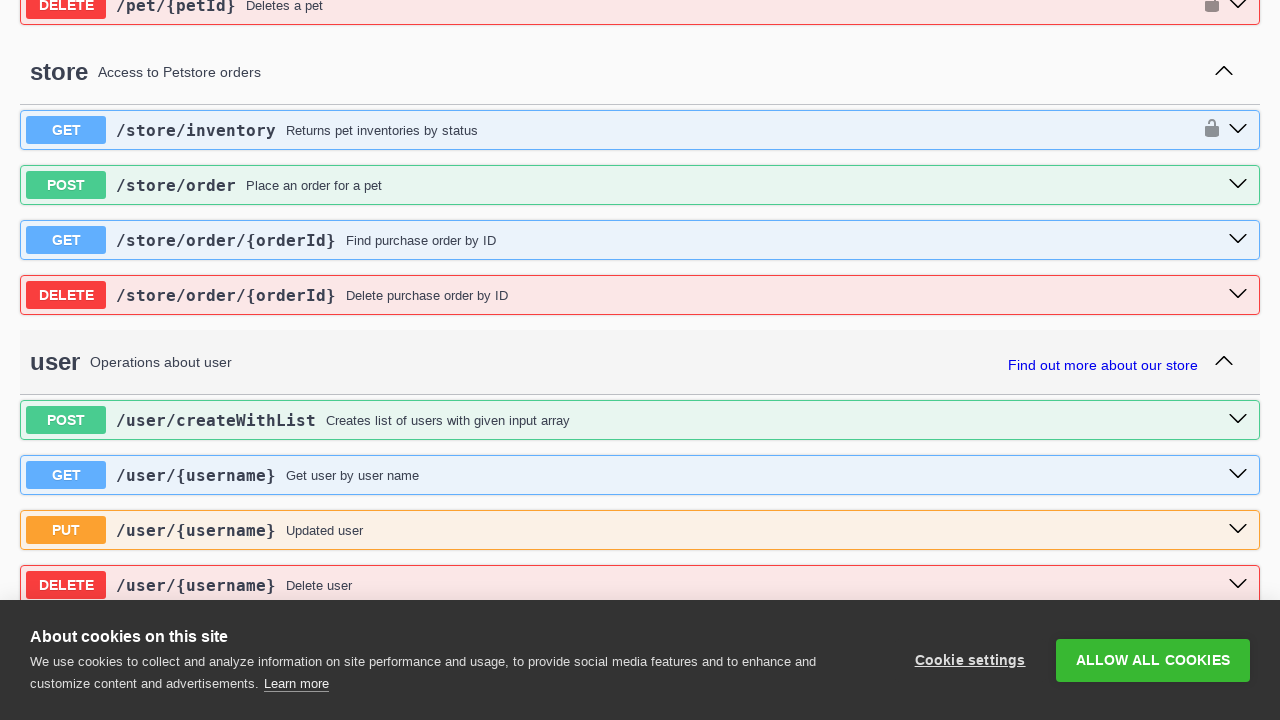

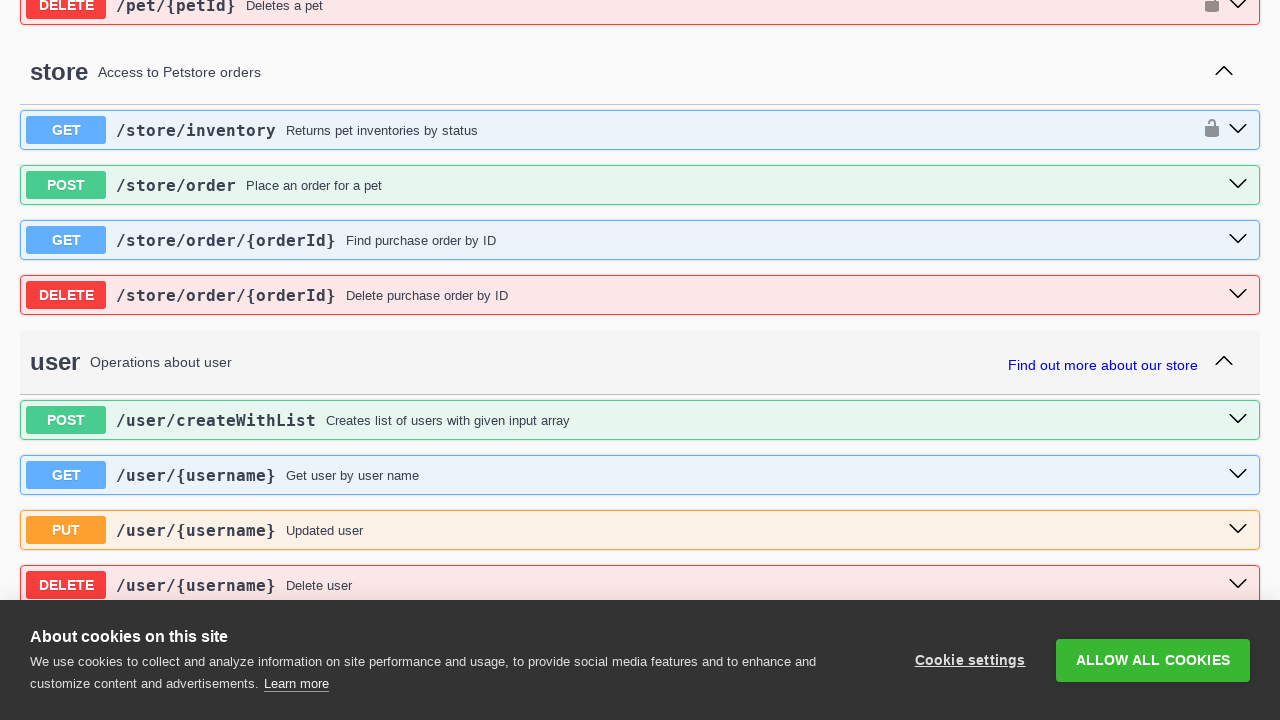